Tests multi-select dropdown functionality by selecting multiple car options using different selection methods (by index, by value, by visible text) and then deselecting one option.

Starting URL: https://demoqa.com/select-menu

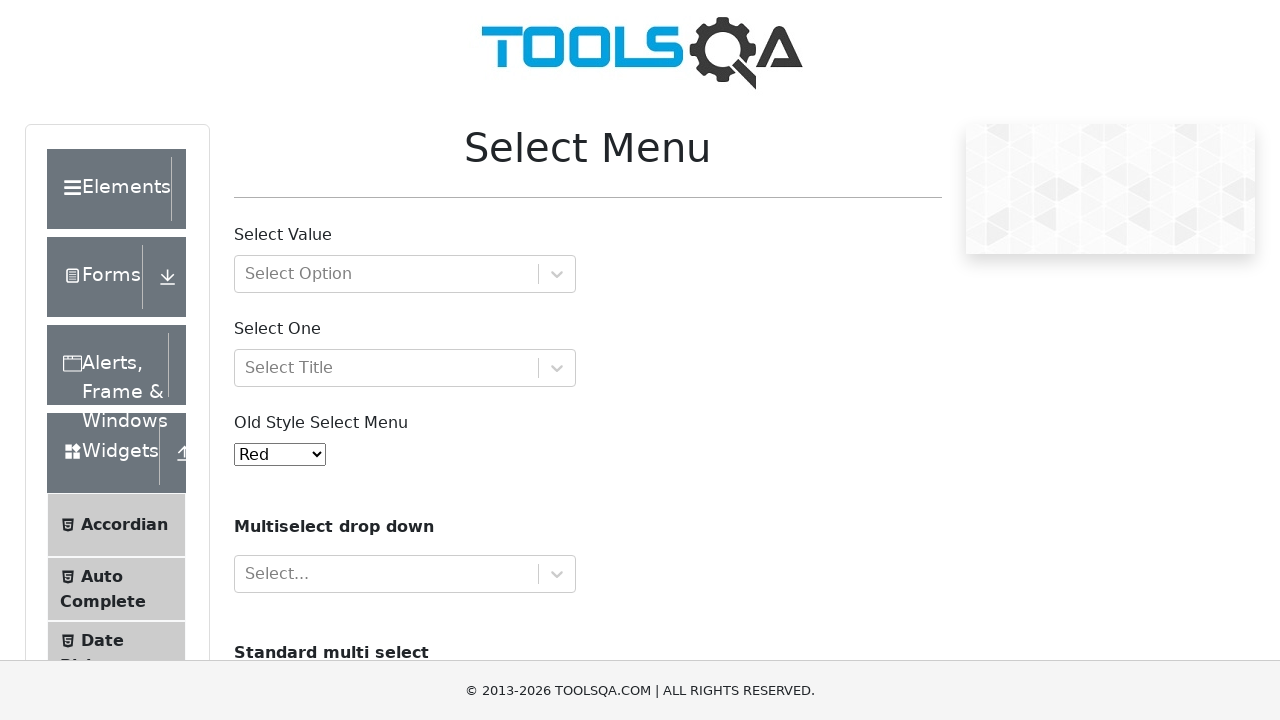

Scrolled down 500px to reveal multi-select dropdown
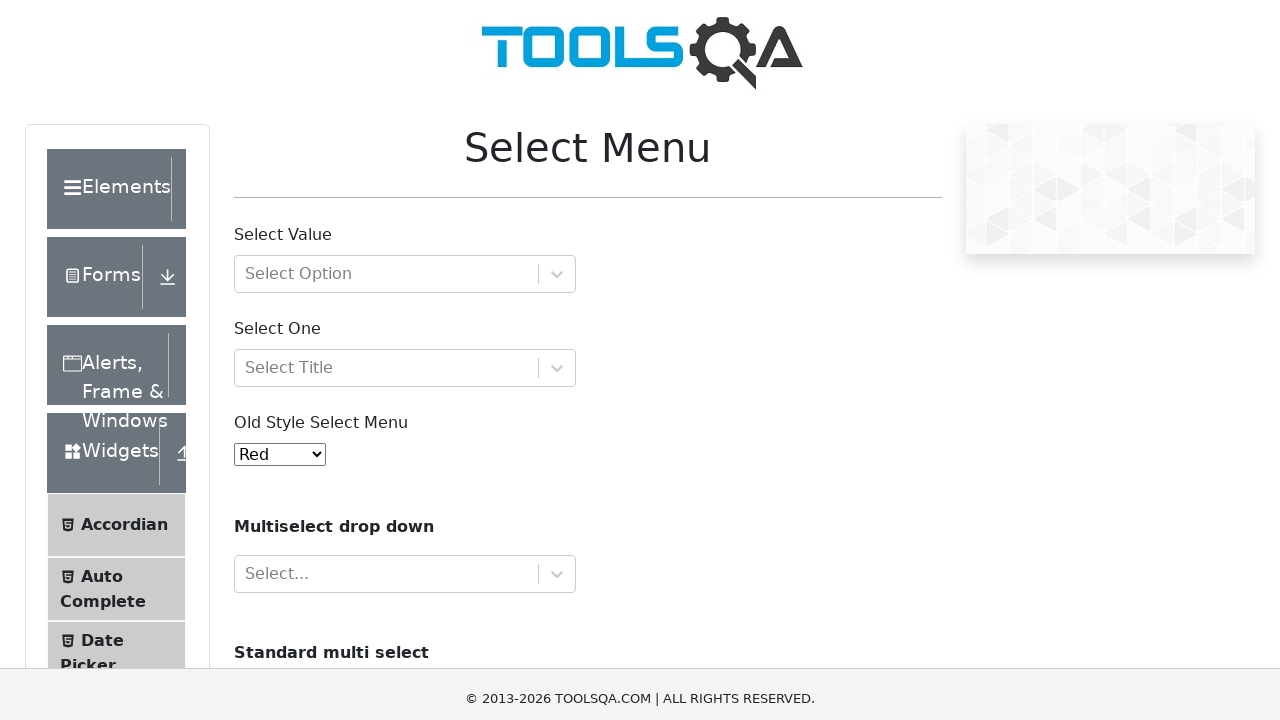

Multi-select dropdown #cars is now visible
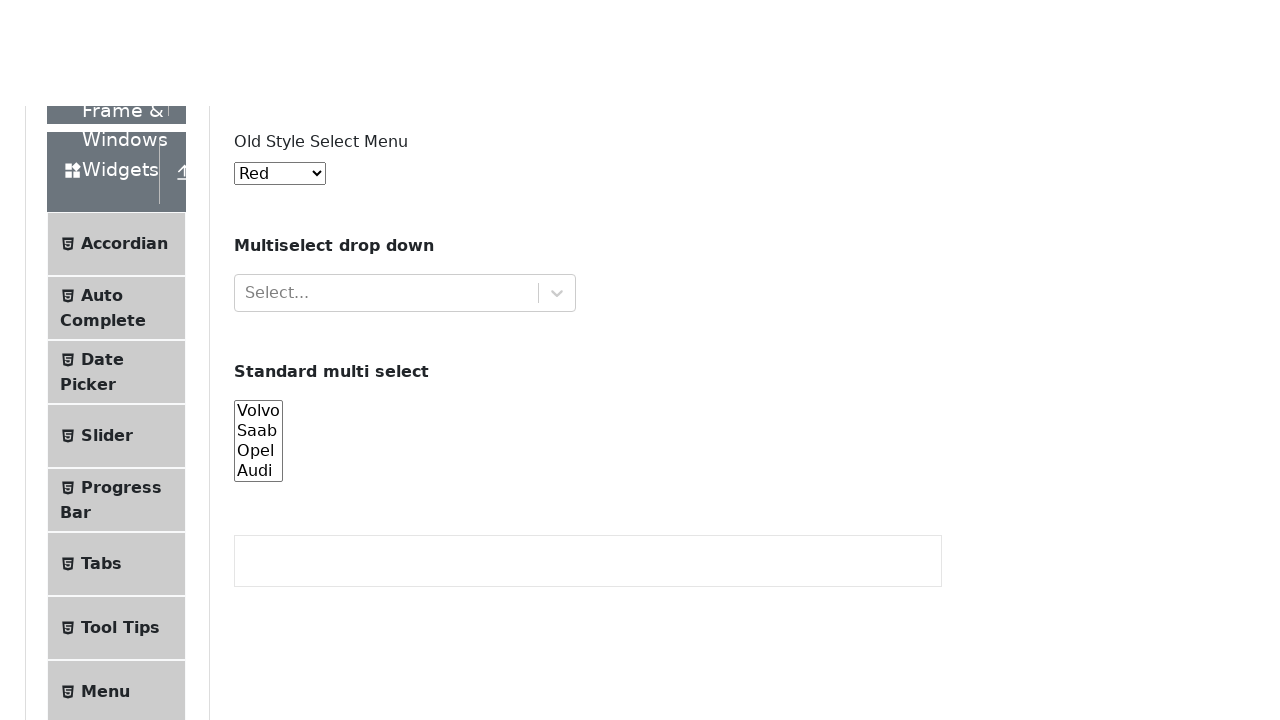

Located multi-select element #cars
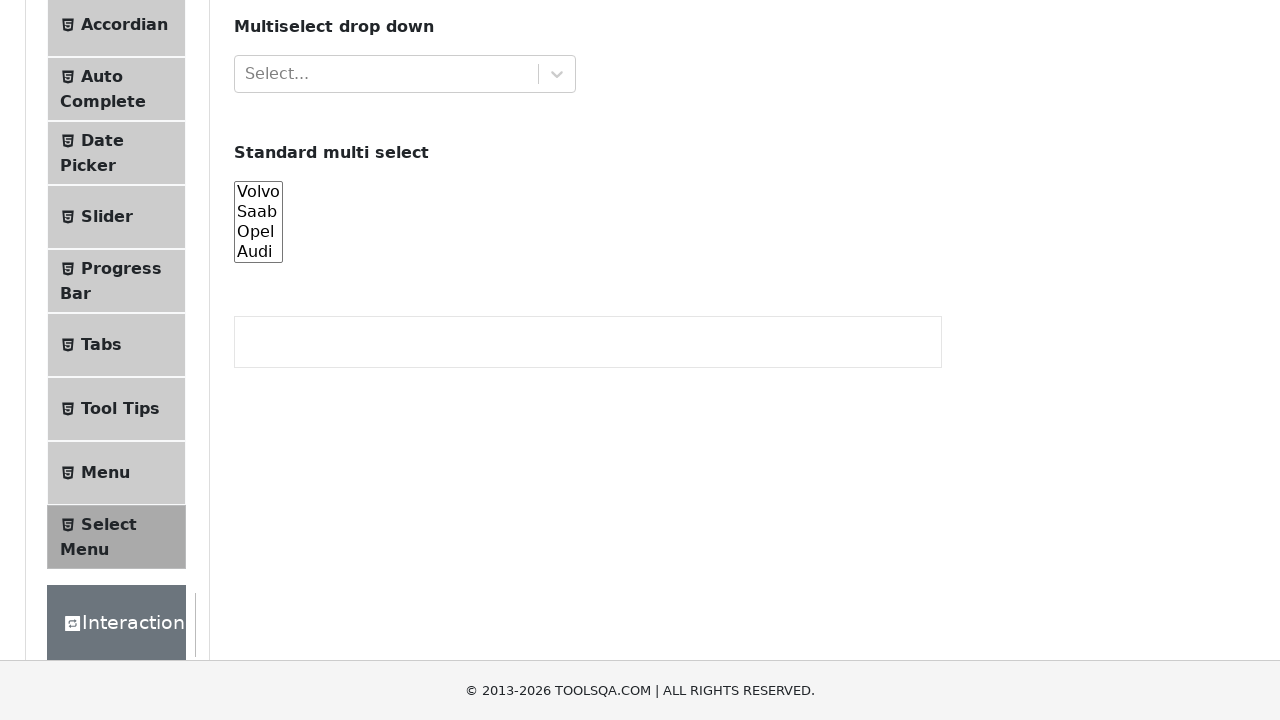

Selected car option at index 2 (Saab) on #cars
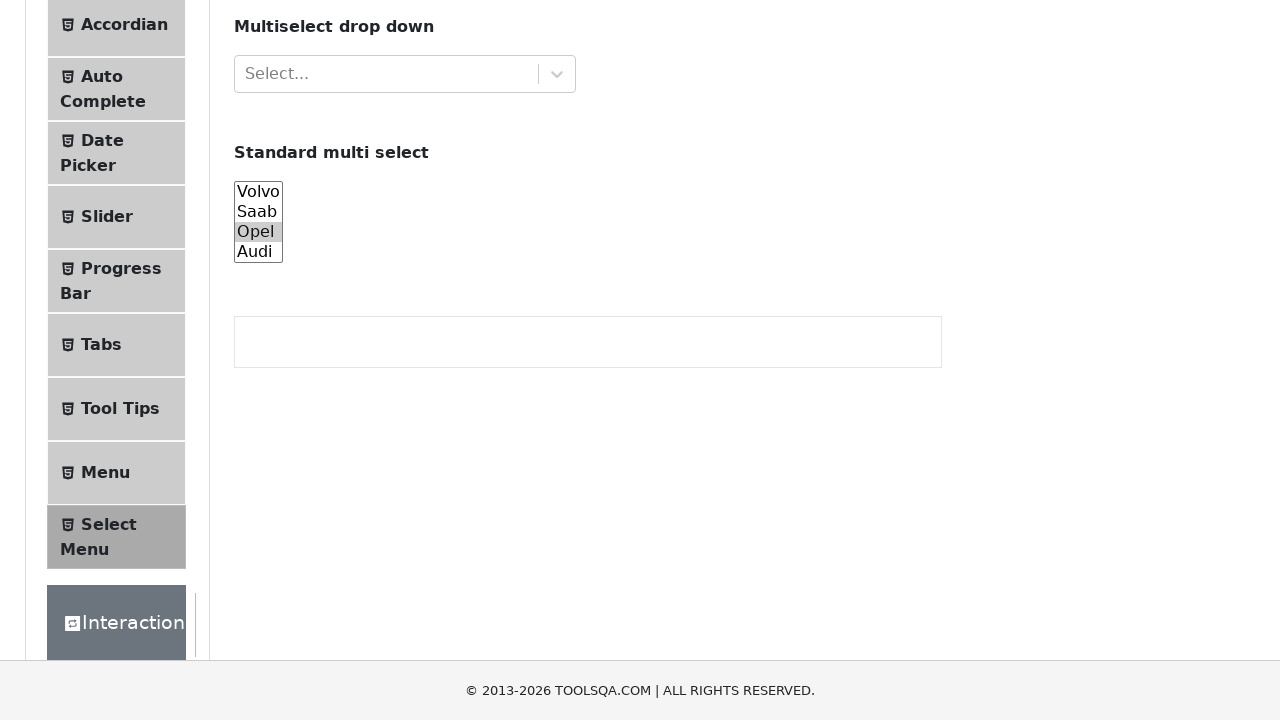

Selected car option by value 'opel' on #cars
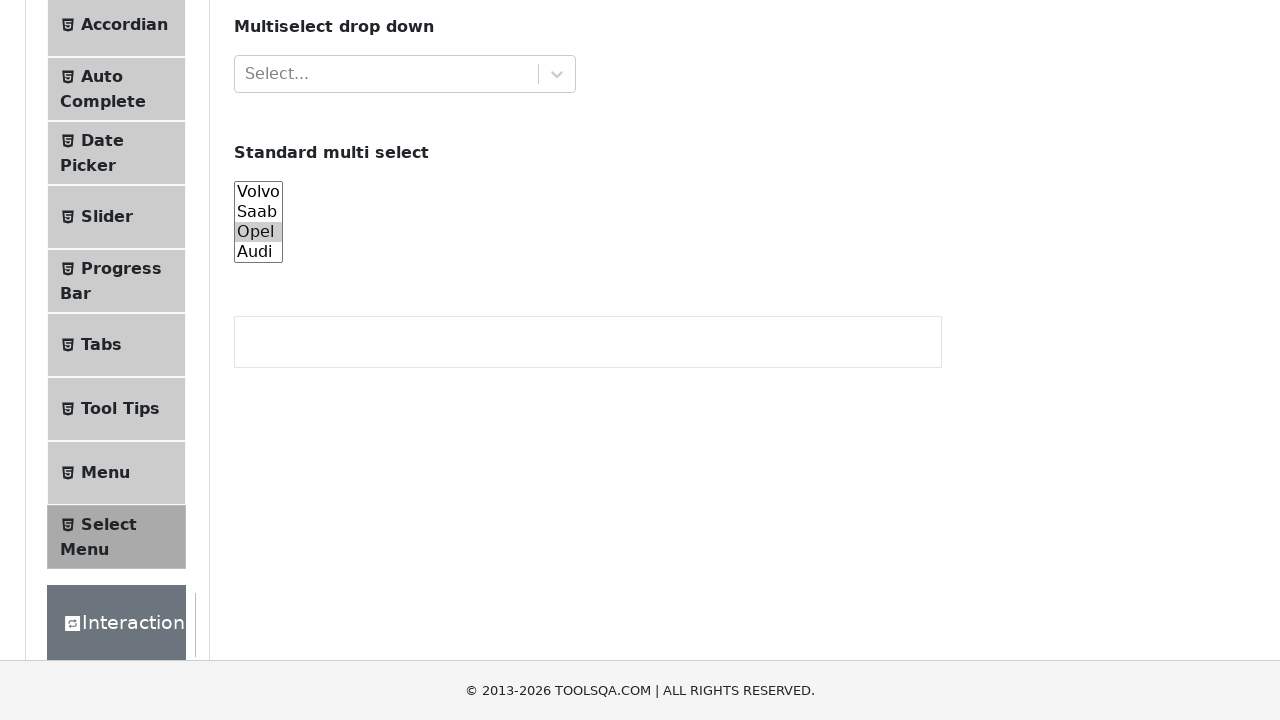

Selected car option by visible text 'Volvo' on #cars
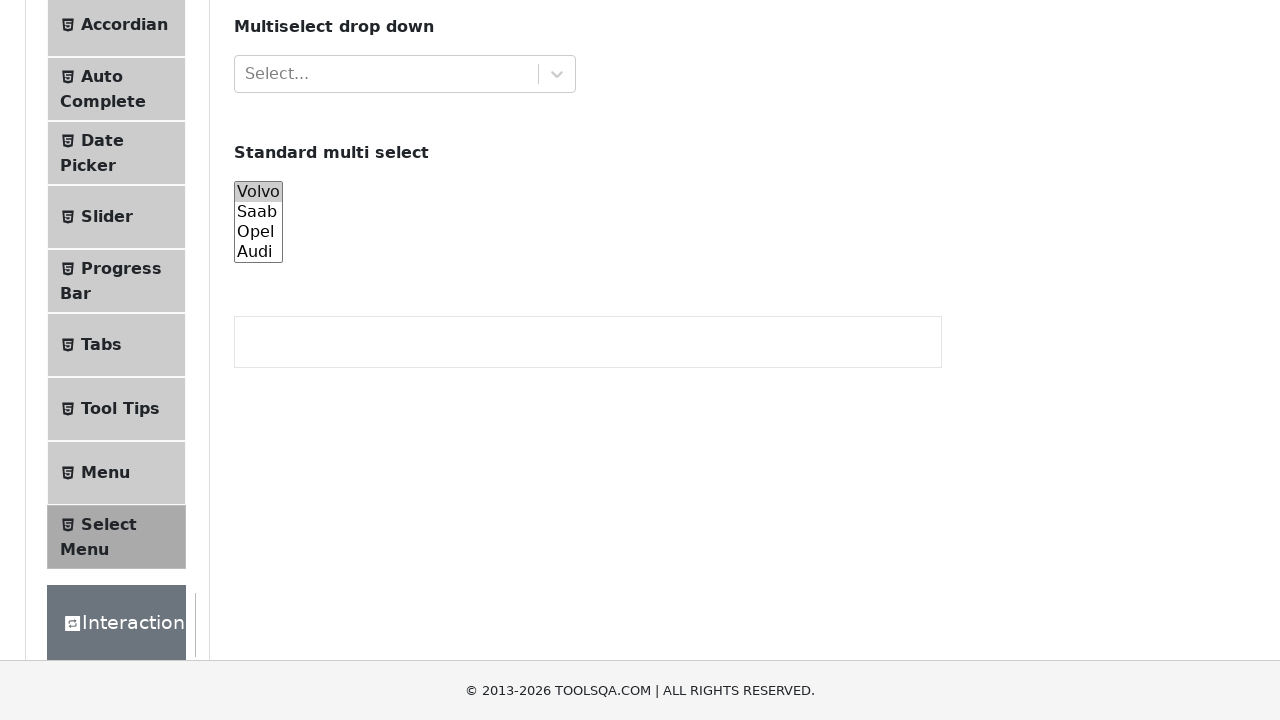

Deselected Saab by reselecting only 'opel' and 'volvo' options on #cars
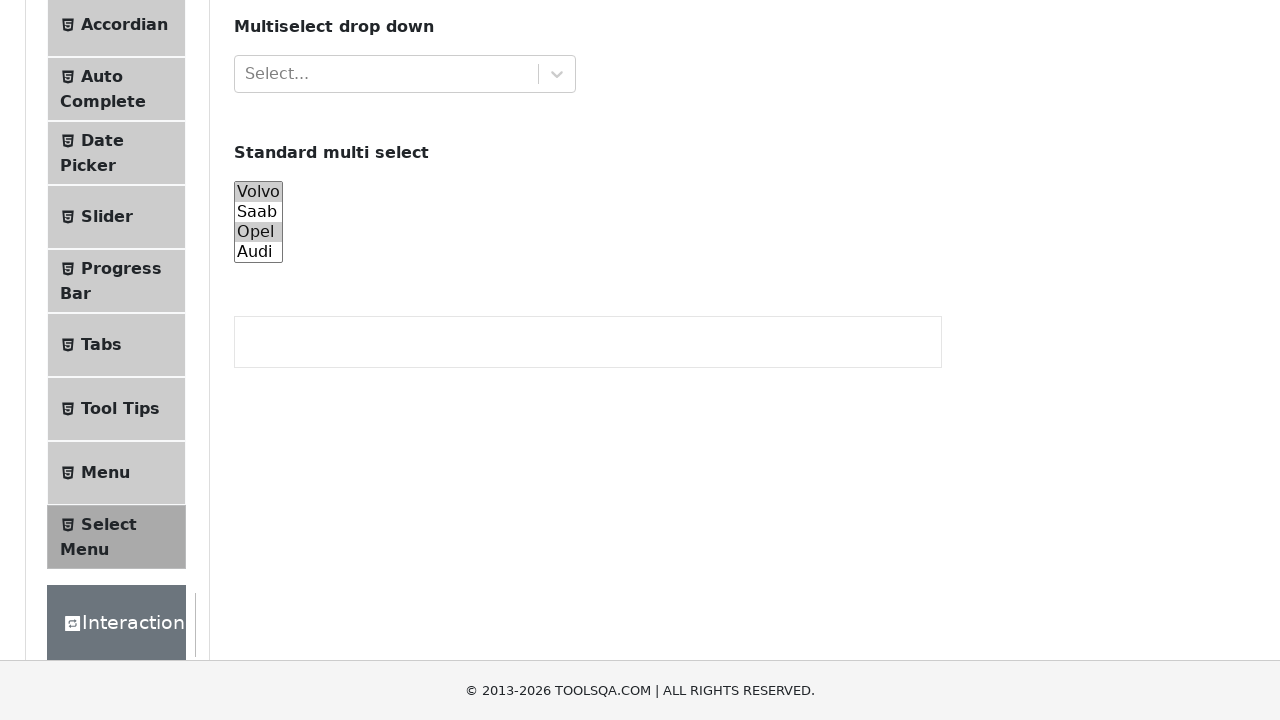

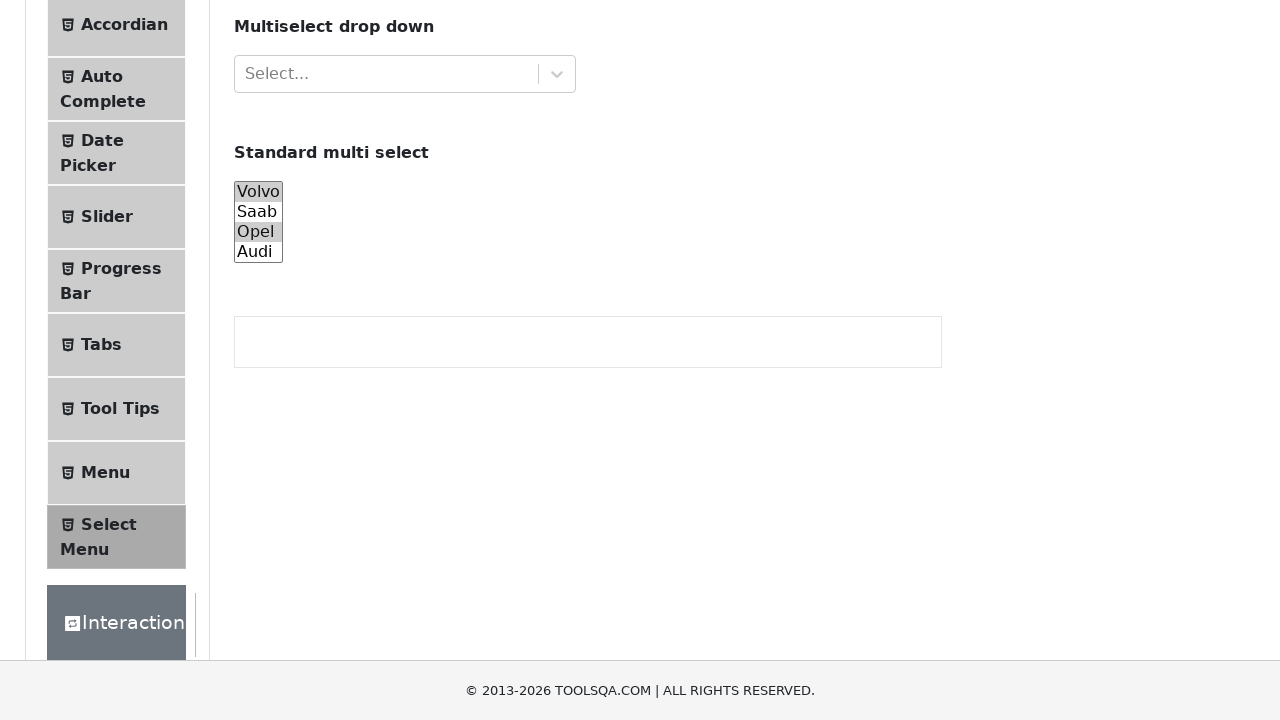